Tests dynamic element behavior by clicking Remove button and verifying Add button appears

Starting URL: http://the-internet.herokuapp.com/dynamic_controls

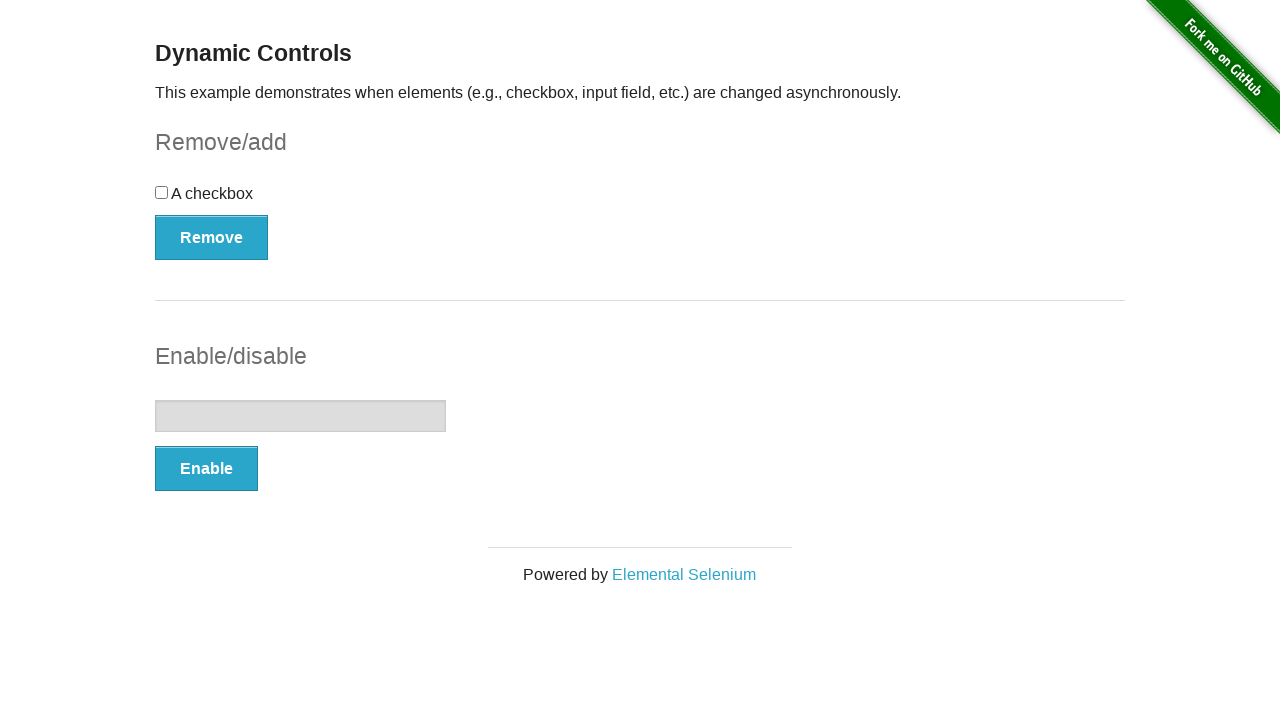

Clicked Remove button at (212, 237) on xpath=//*[.='Remove']
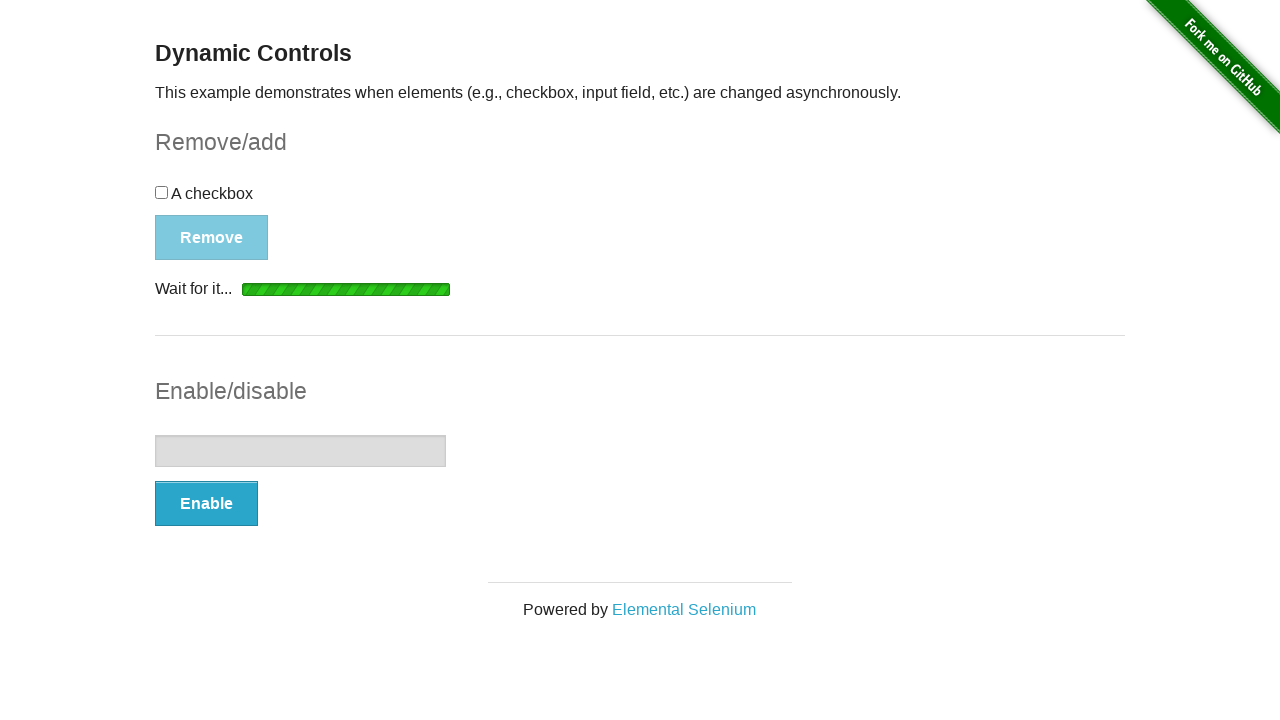

Add button appeared and is visible
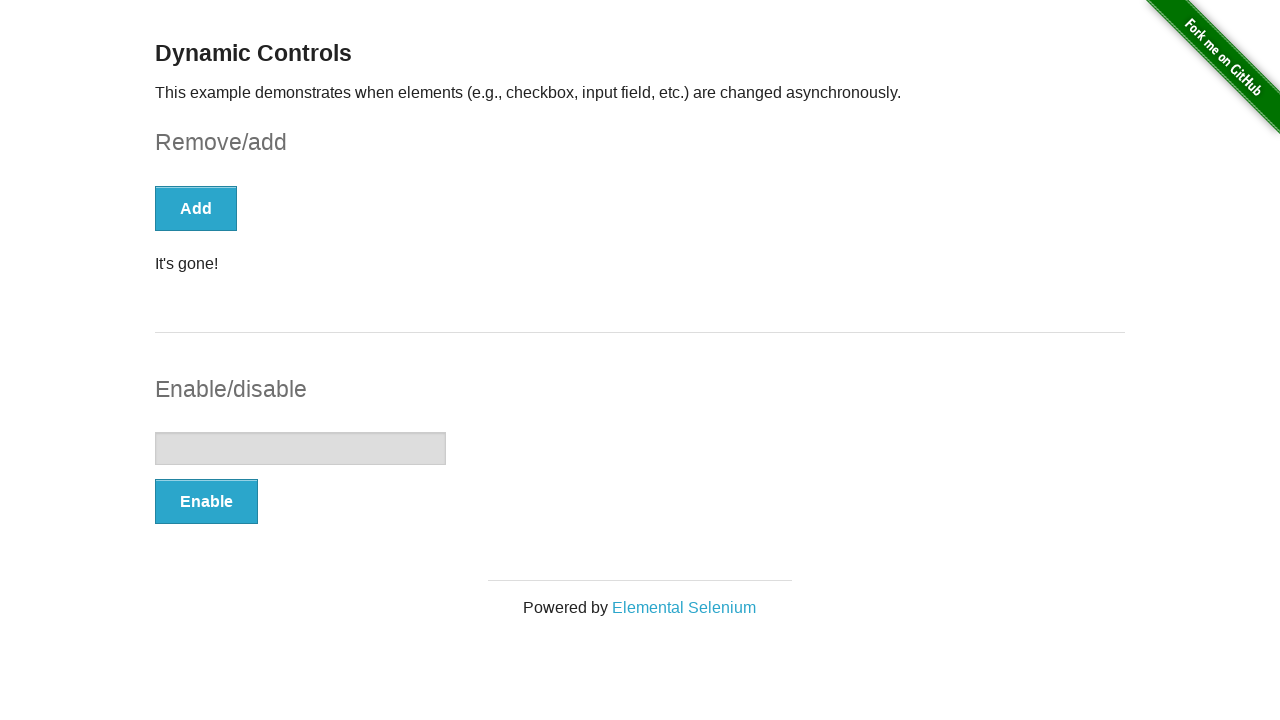

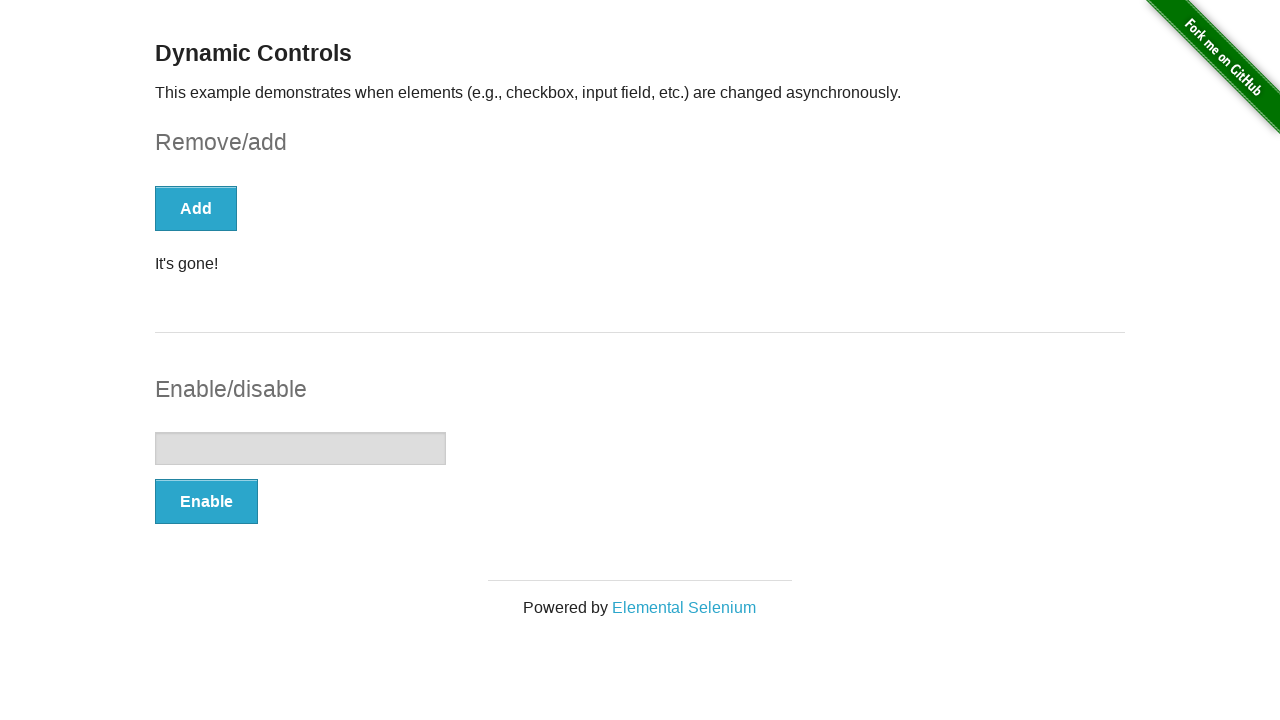